Tests pagination functionality by clicking the "next" button 5 times to navigate through multiple pages of quotes

Starting URL: https://quotes.toscrape.com/

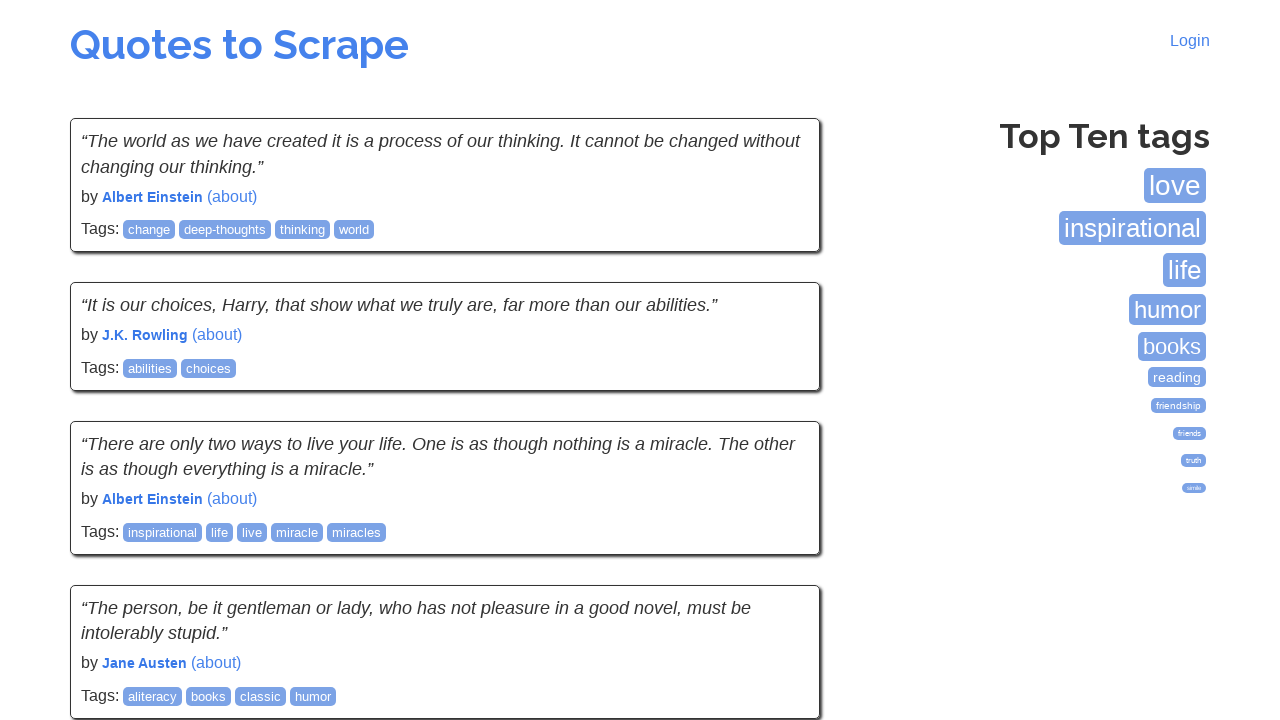

Waited for next page button to be available
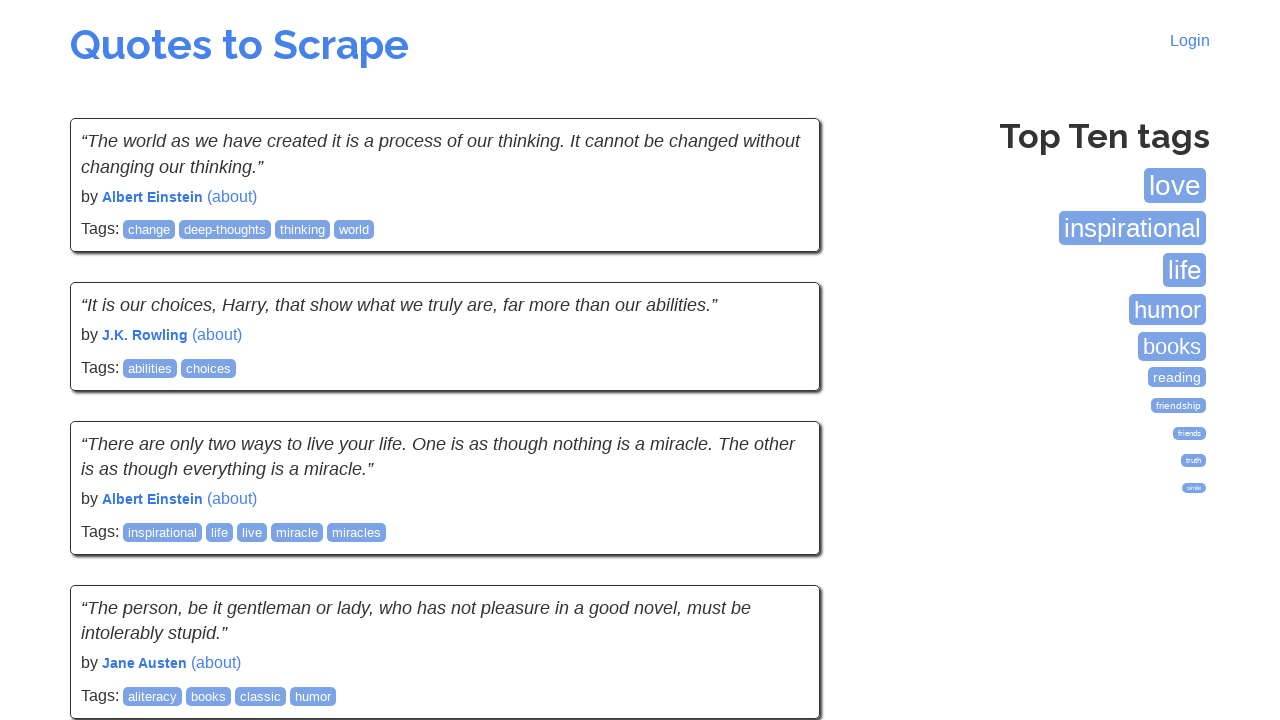

Clicked next button to navigate to page 2 at (778, 542) on .next a
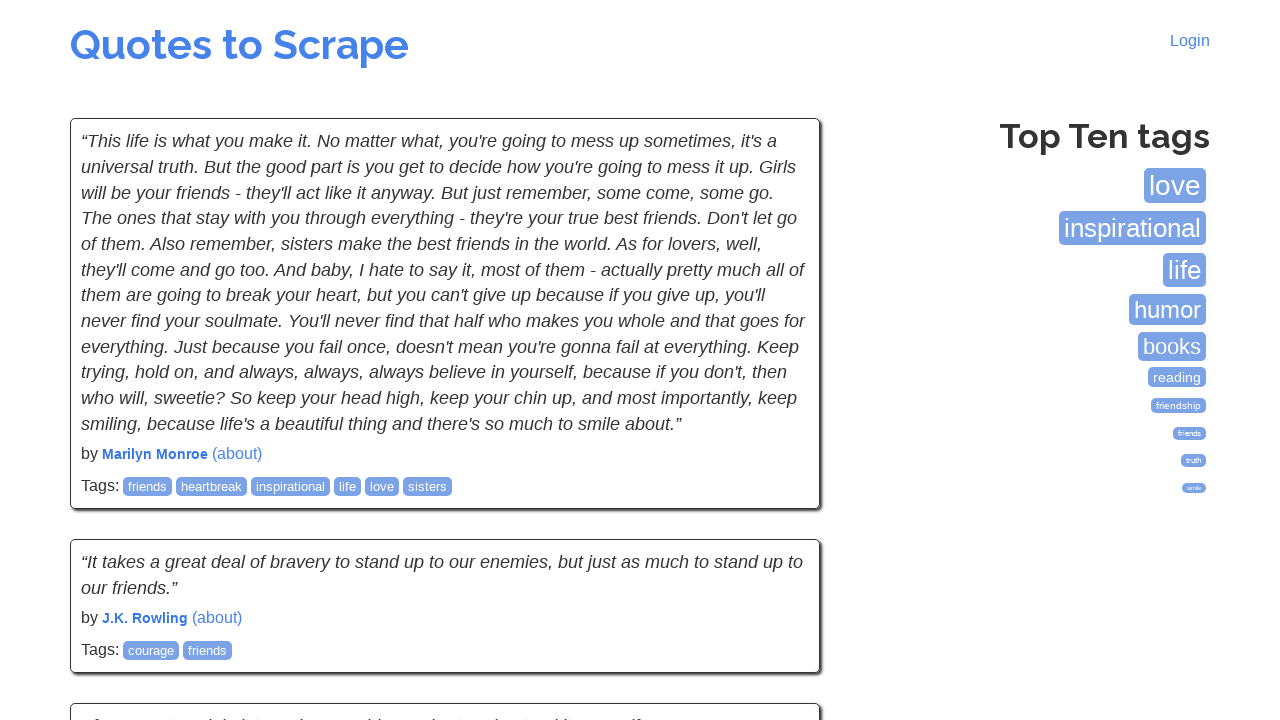

Waited for next page button to be available
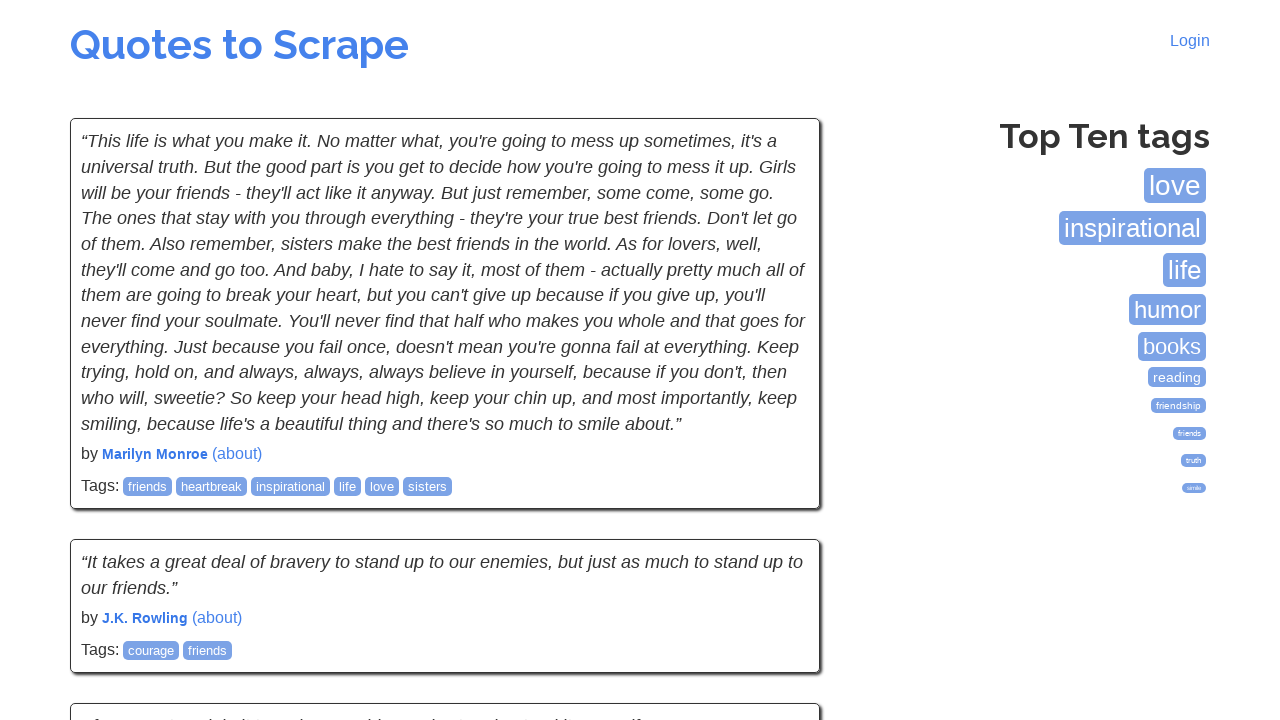

Clicked next button to navigate to page 3 at (778, 542) on .next a
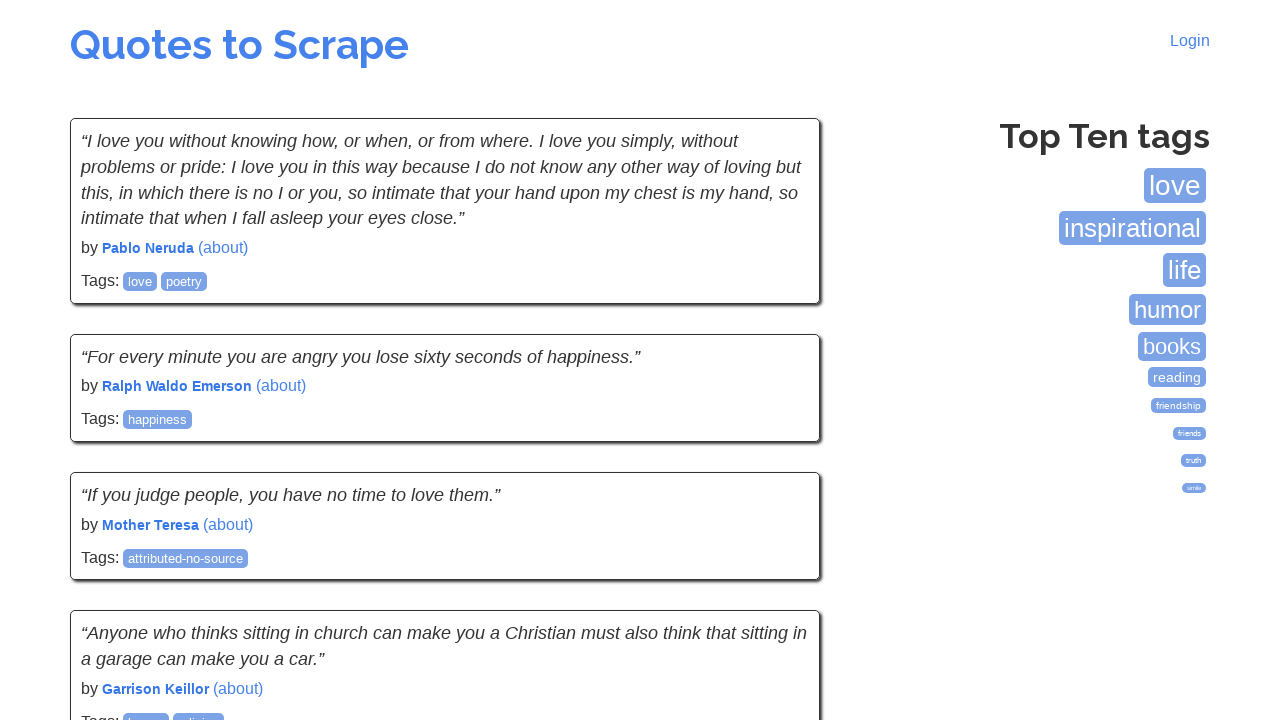

Waited for next page button to be available
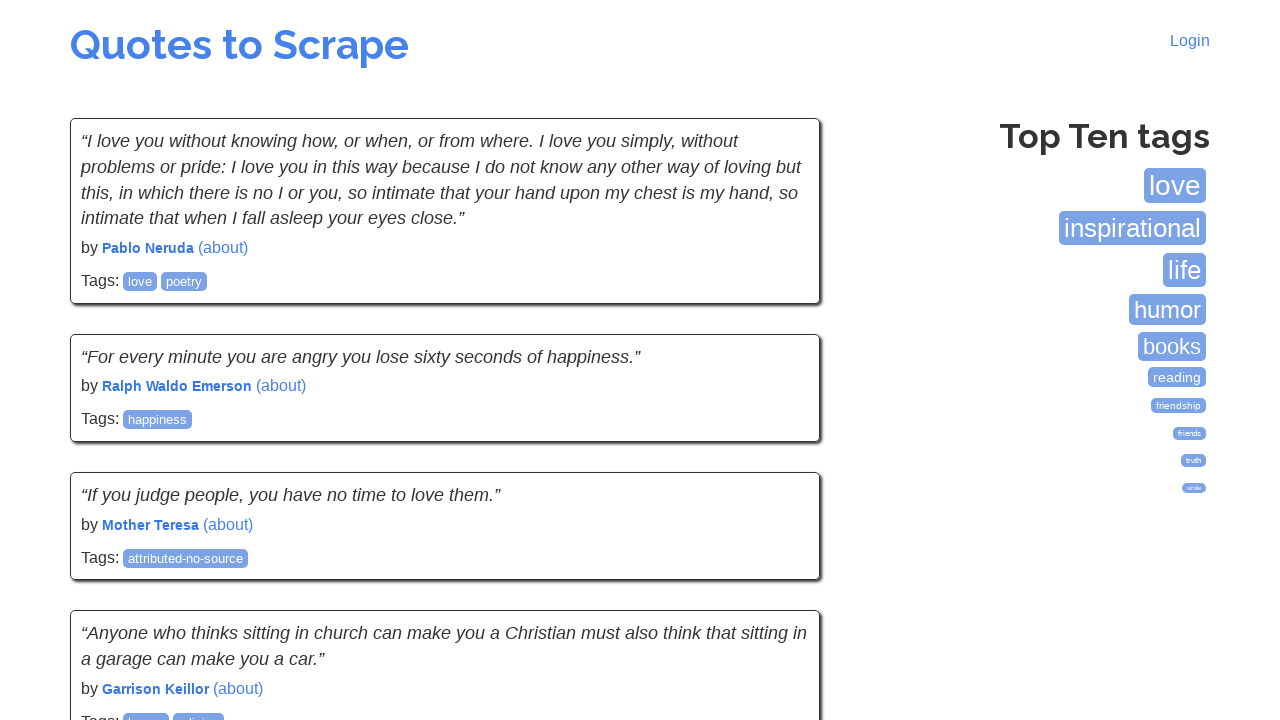

Clicked next button to navigate to page 4 at (778, 542) on .next a
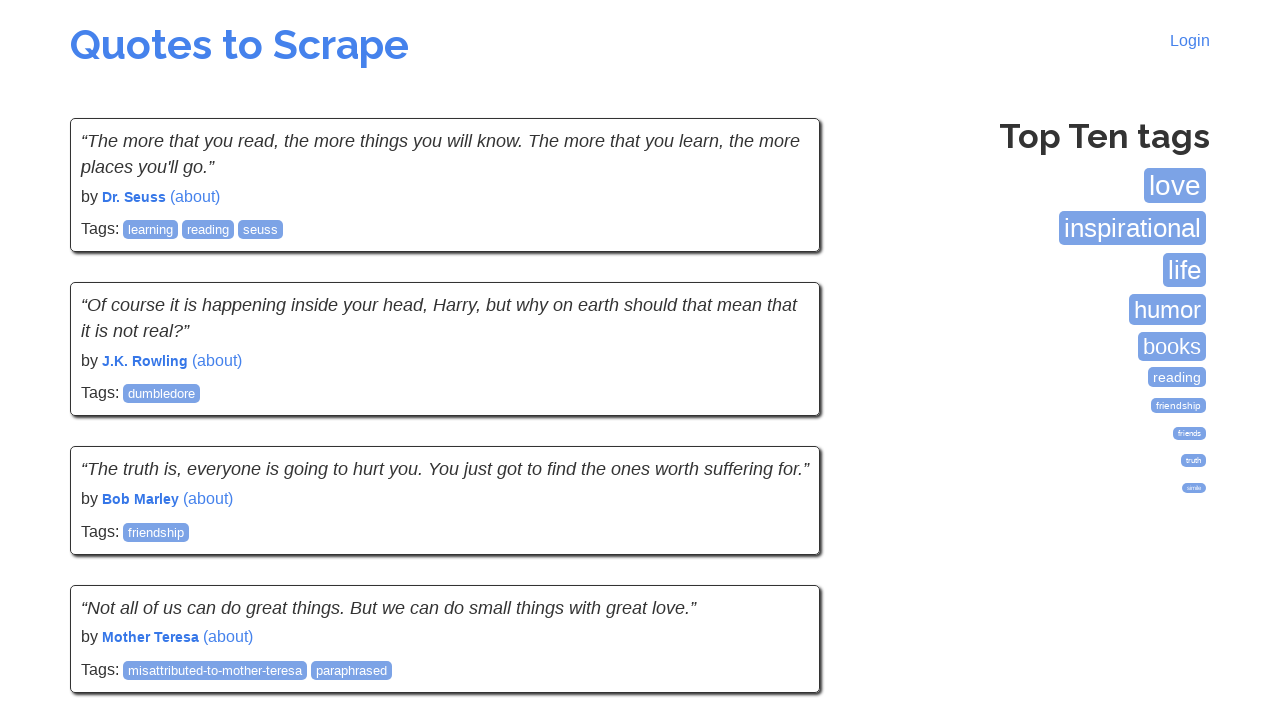

Waited for next page button to be available
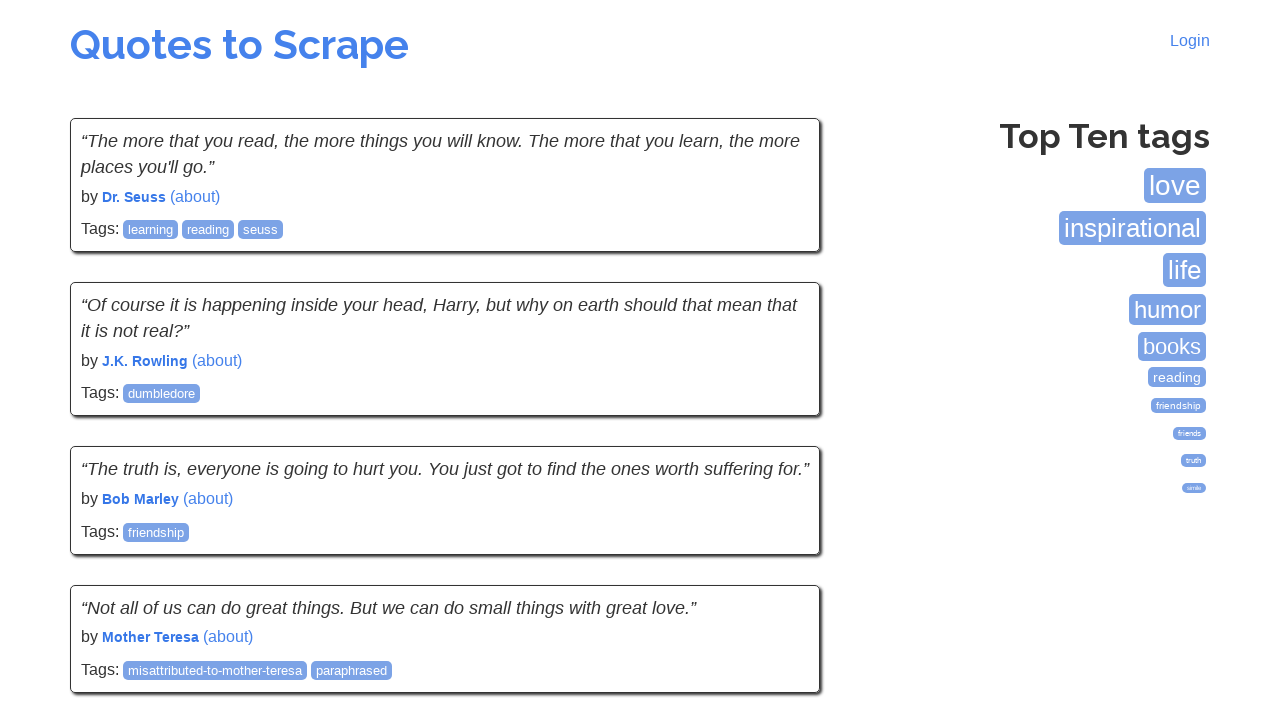

Clicked next button to navigate to page 5 at (778, 542) on .next a
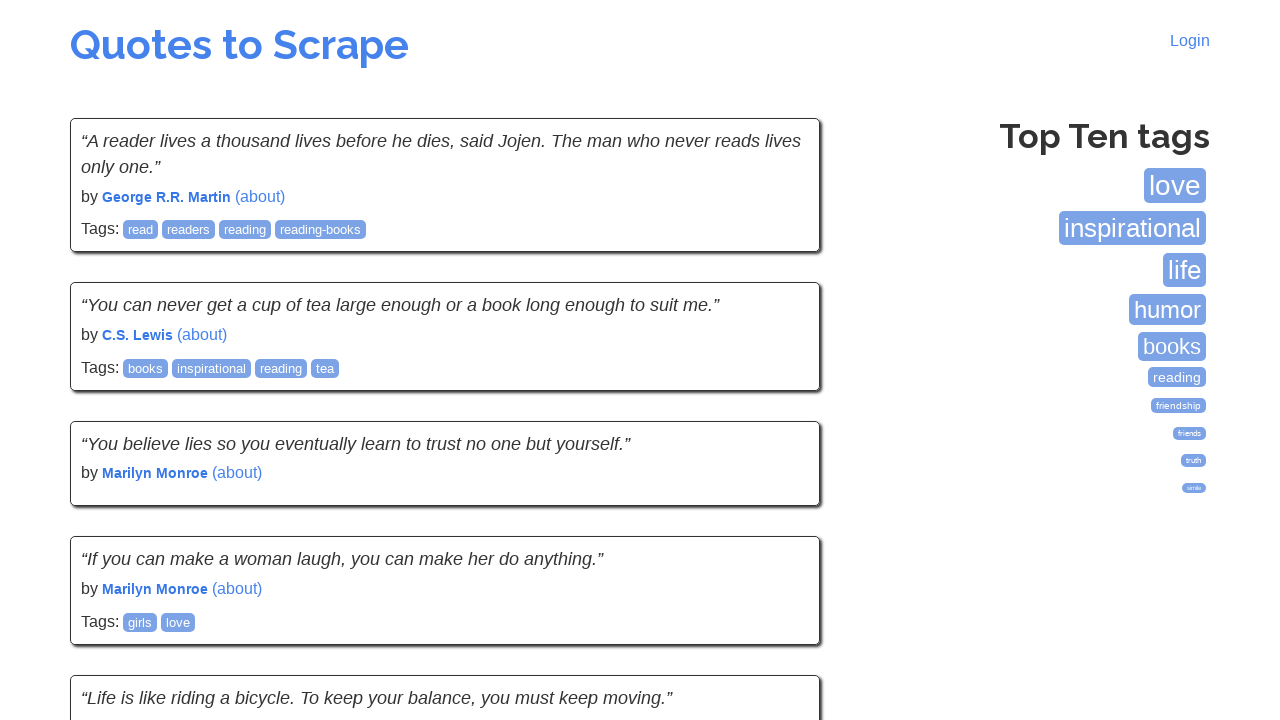

Waited for next page button to be available
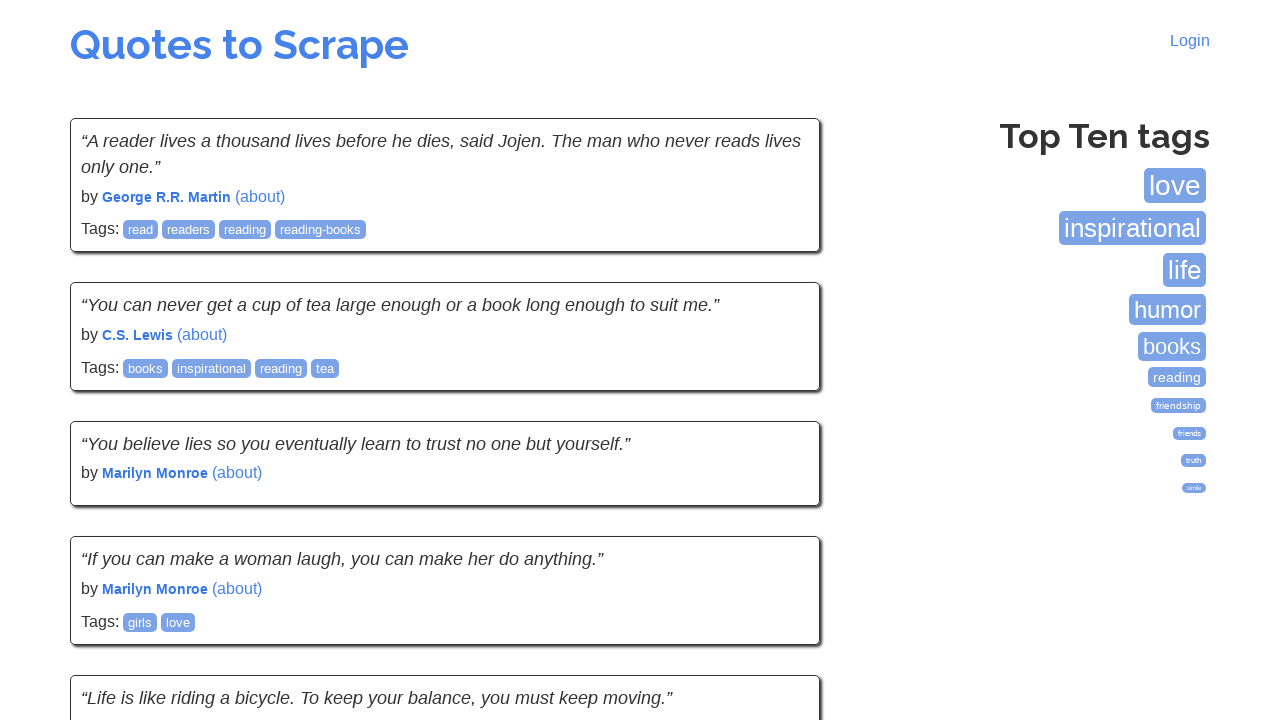

Clicked next button to navigate to page 6 at (778, 541) on .next a
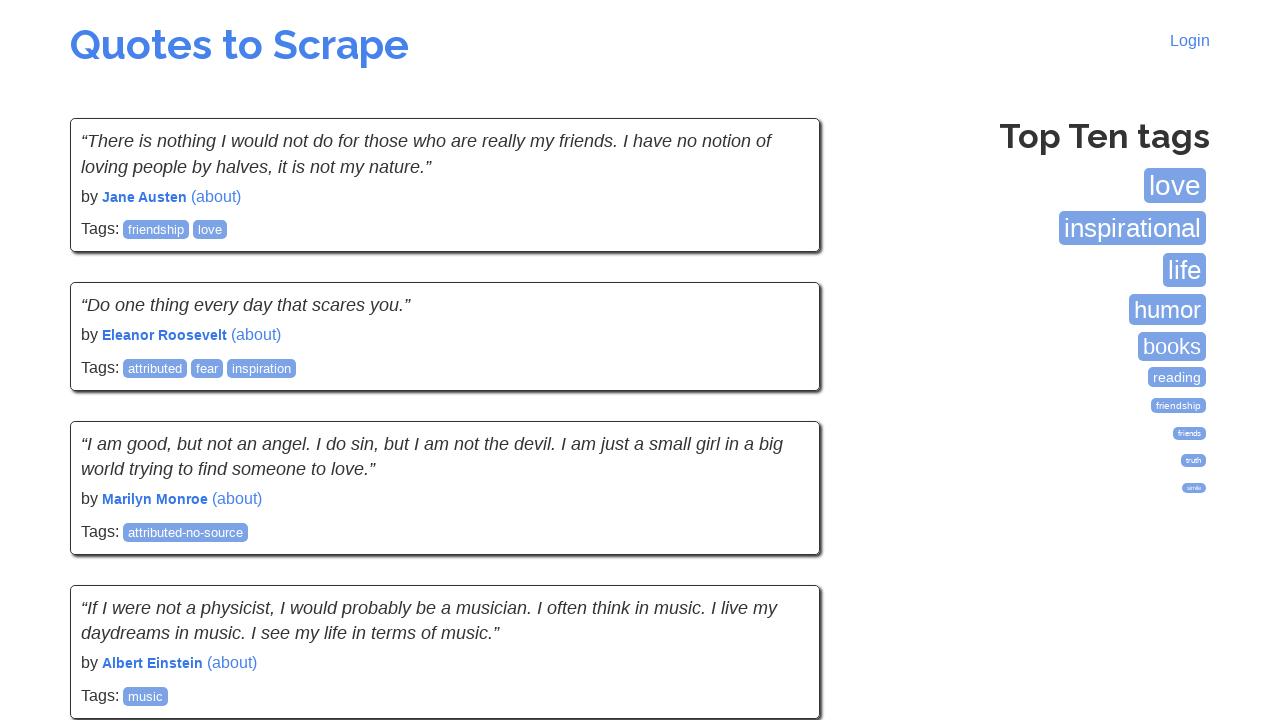

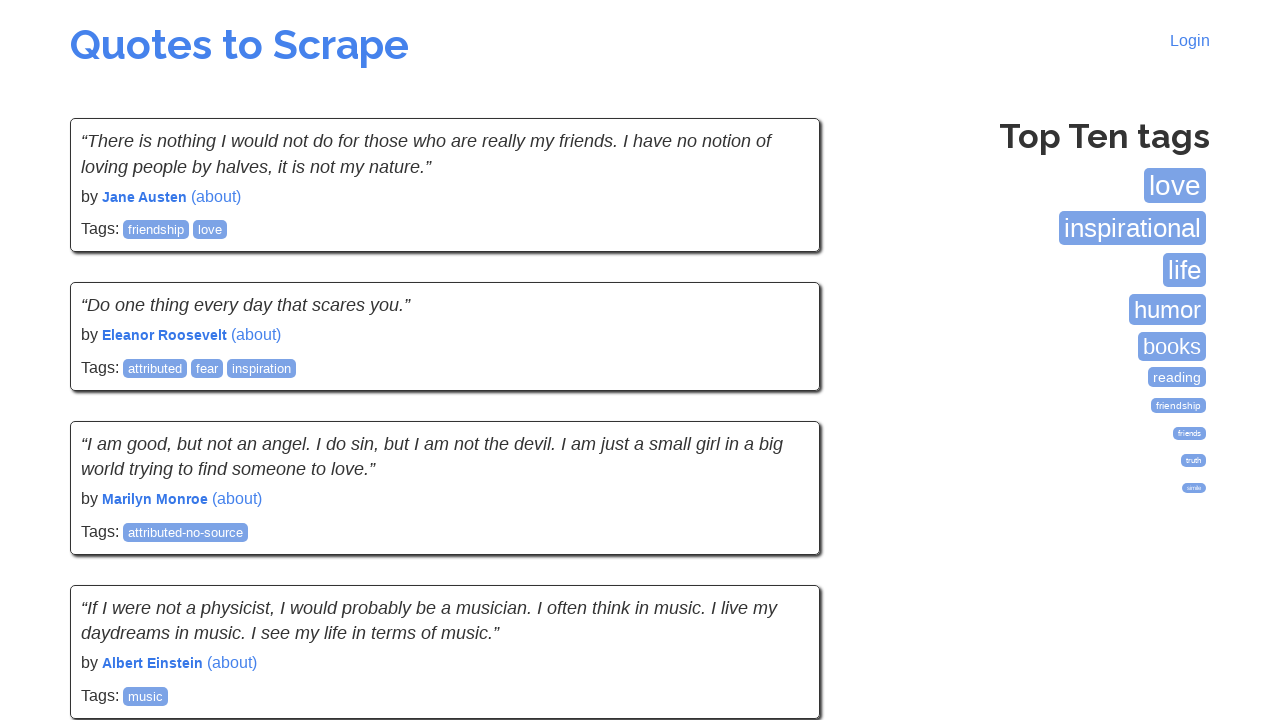